Opens a Selenium practice blog site, then opens a second tab to a demo automation website, switches between windows, and verifies navigation works.

Starting URL: http://seleniumpractice.blogspot.in

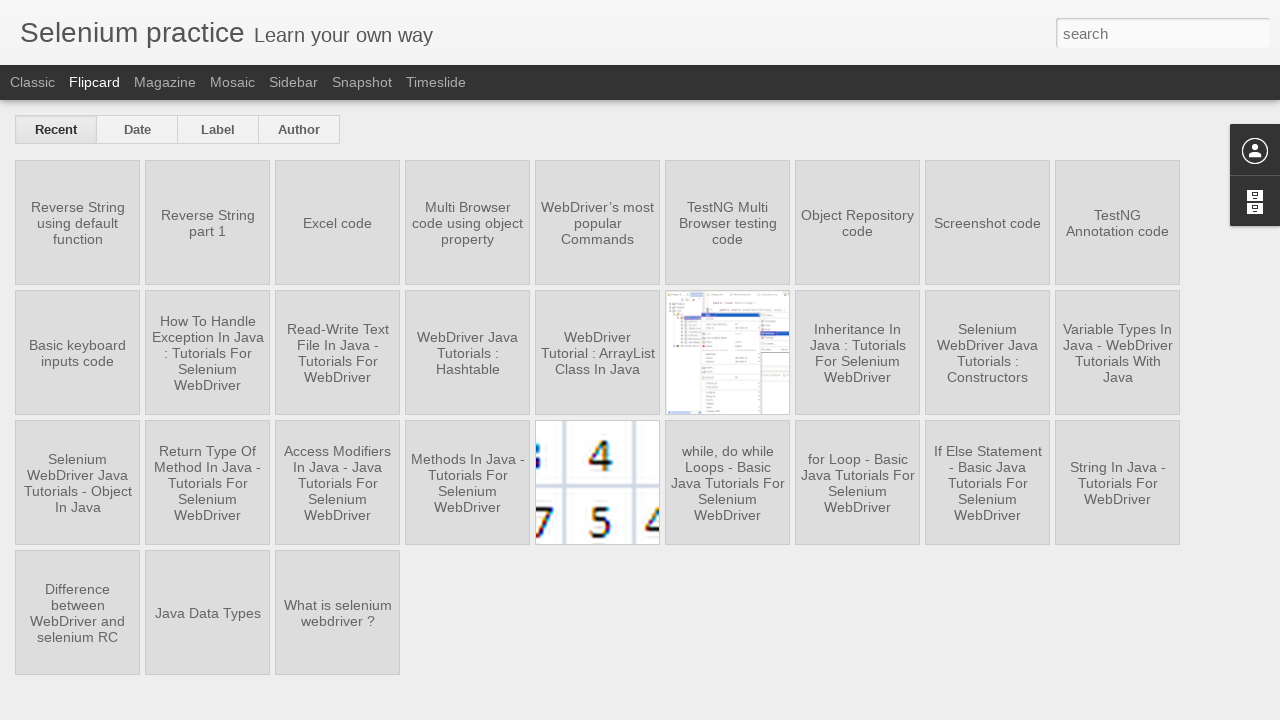

Initial page loaded (domcontentloaded)
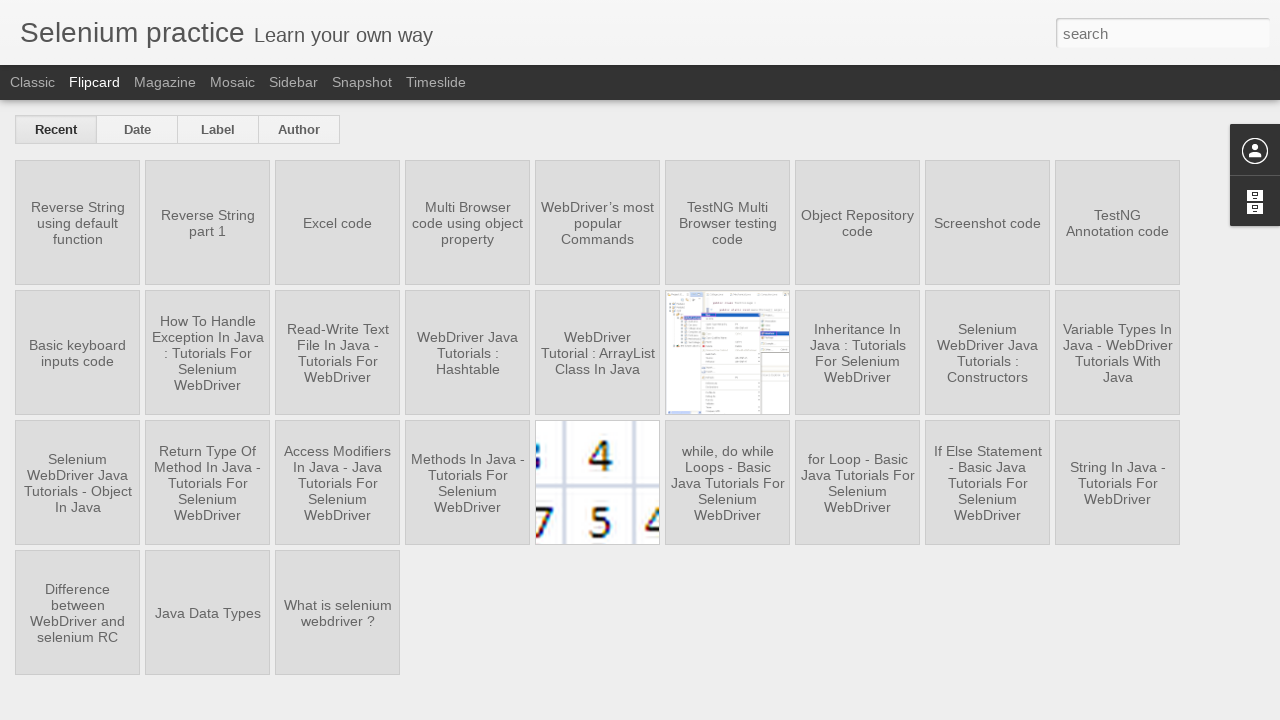

Opened a new tab
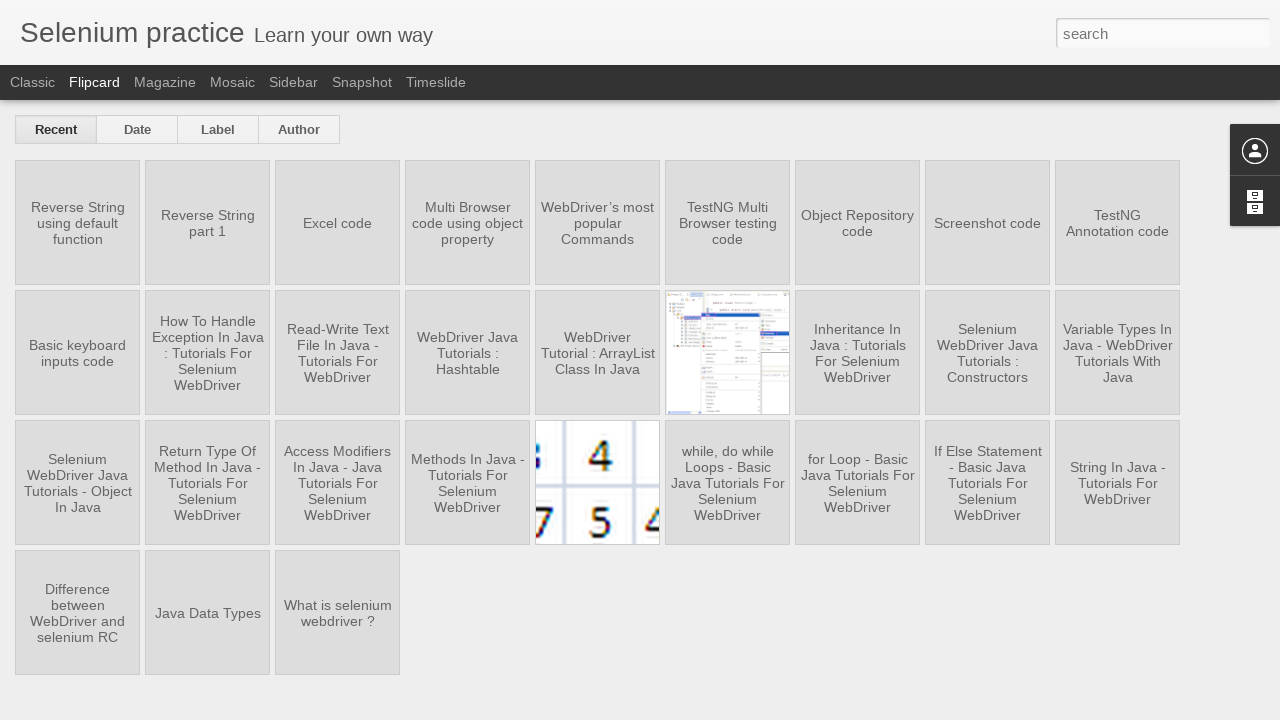

Navigated new tab to http://www.way2automation.com/demo.html
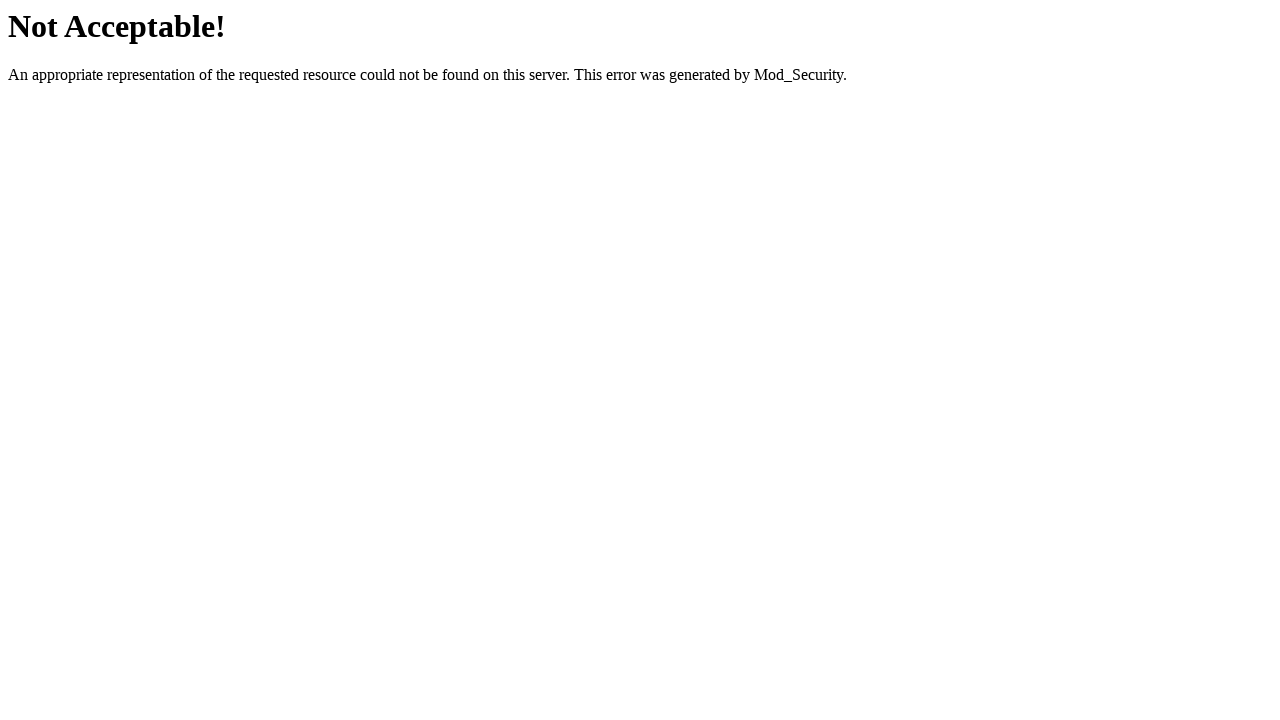

New page loaded (domcontentloaded)
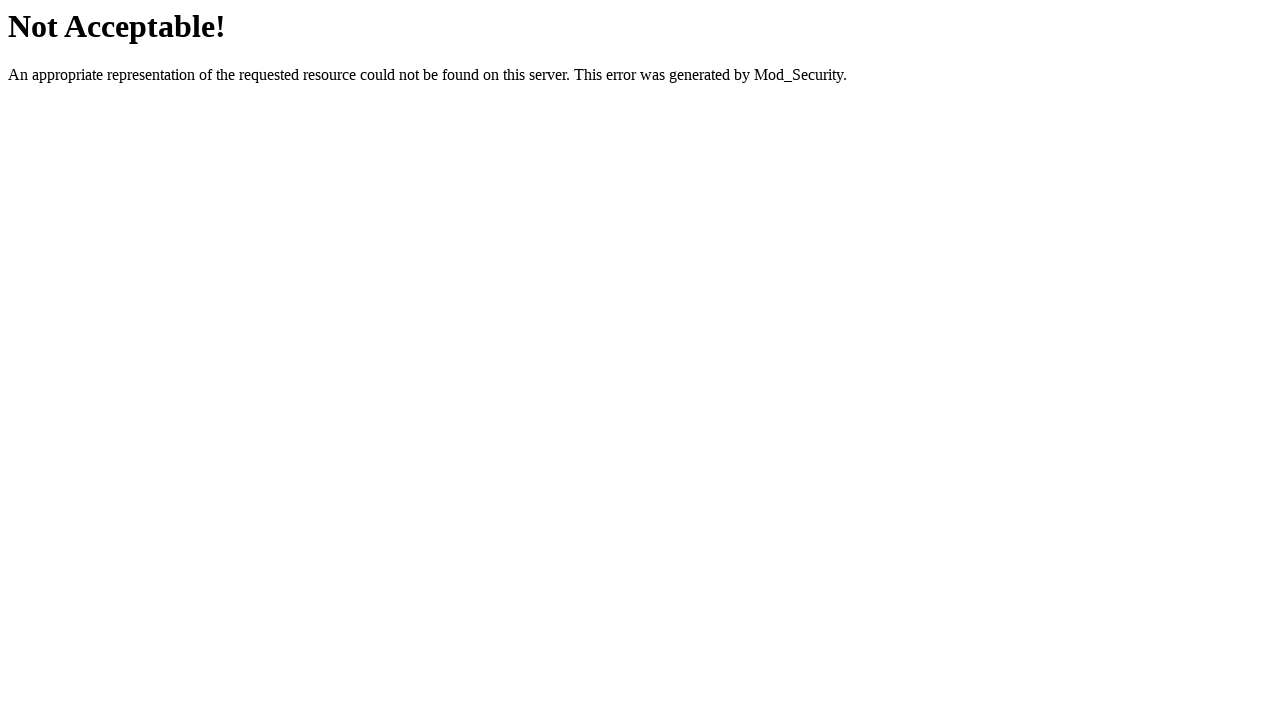

Switched back to original page (brought to front)
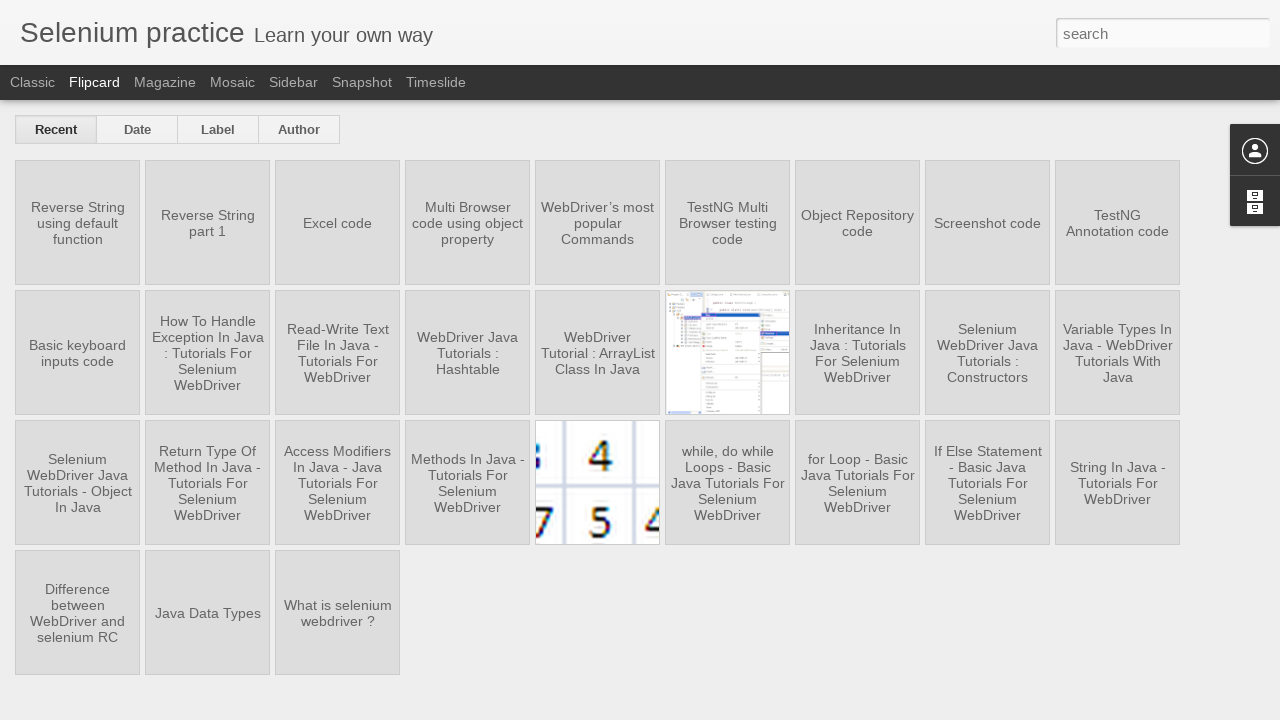

Closed the new tab
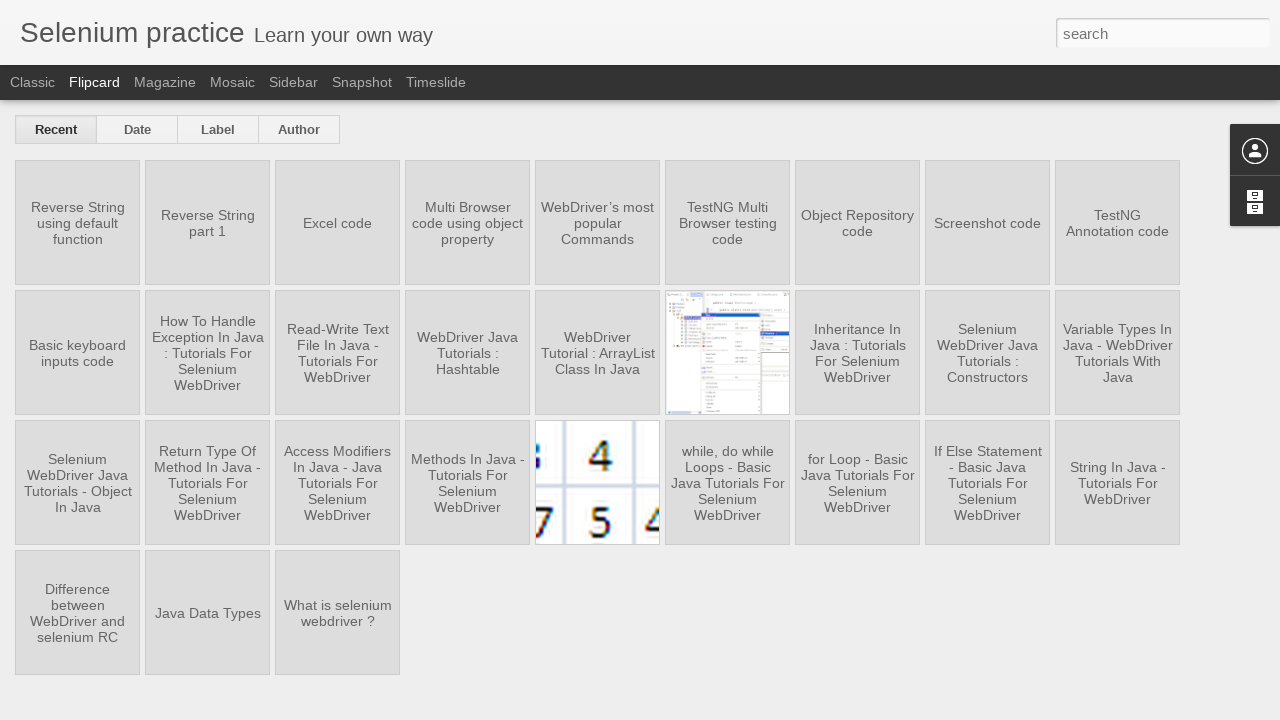

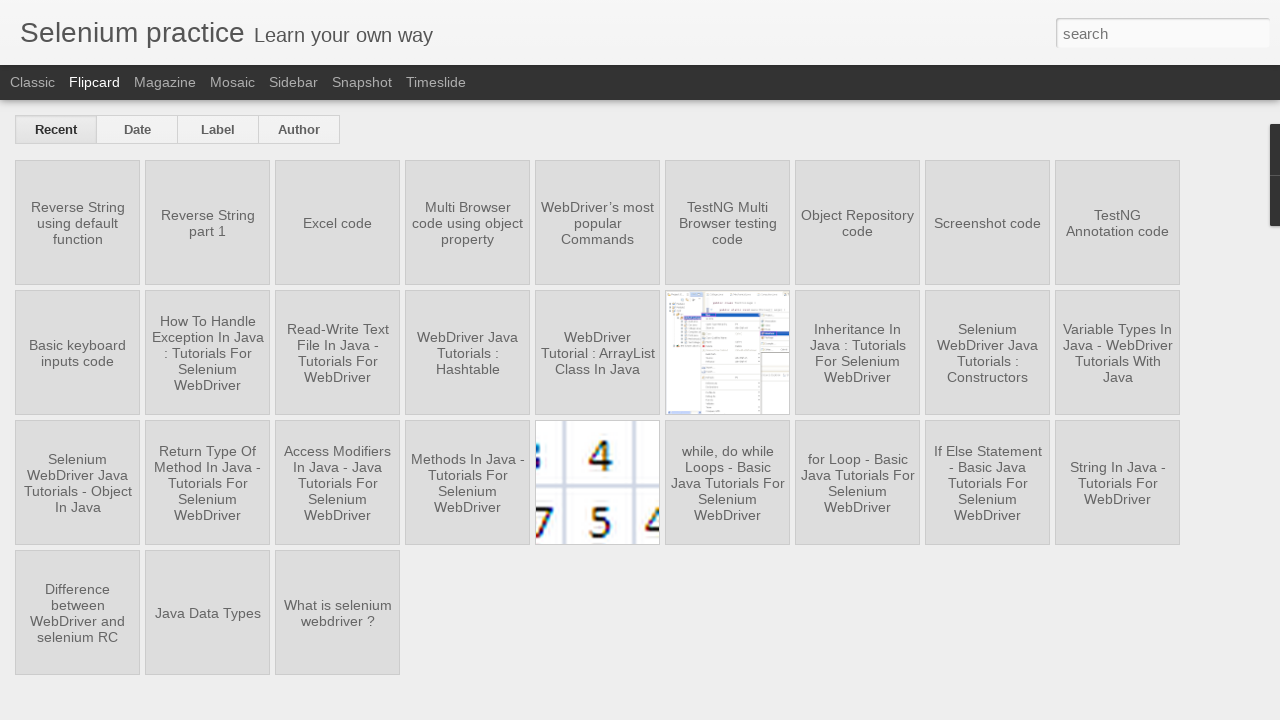